Navigates to the Time and Date world clock page and verifies that the world clock table is displayed with data rows

Starting URL: https://www.timeanddate.com/worldclock/

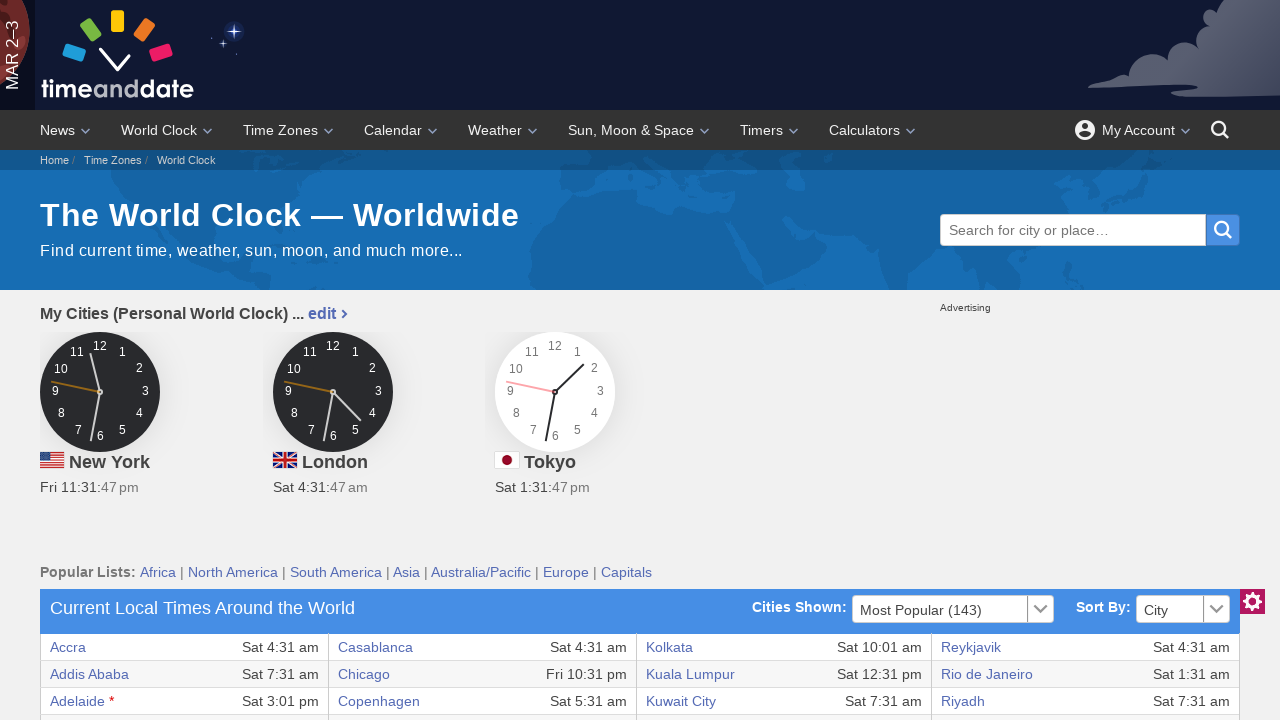

World clock table loaded
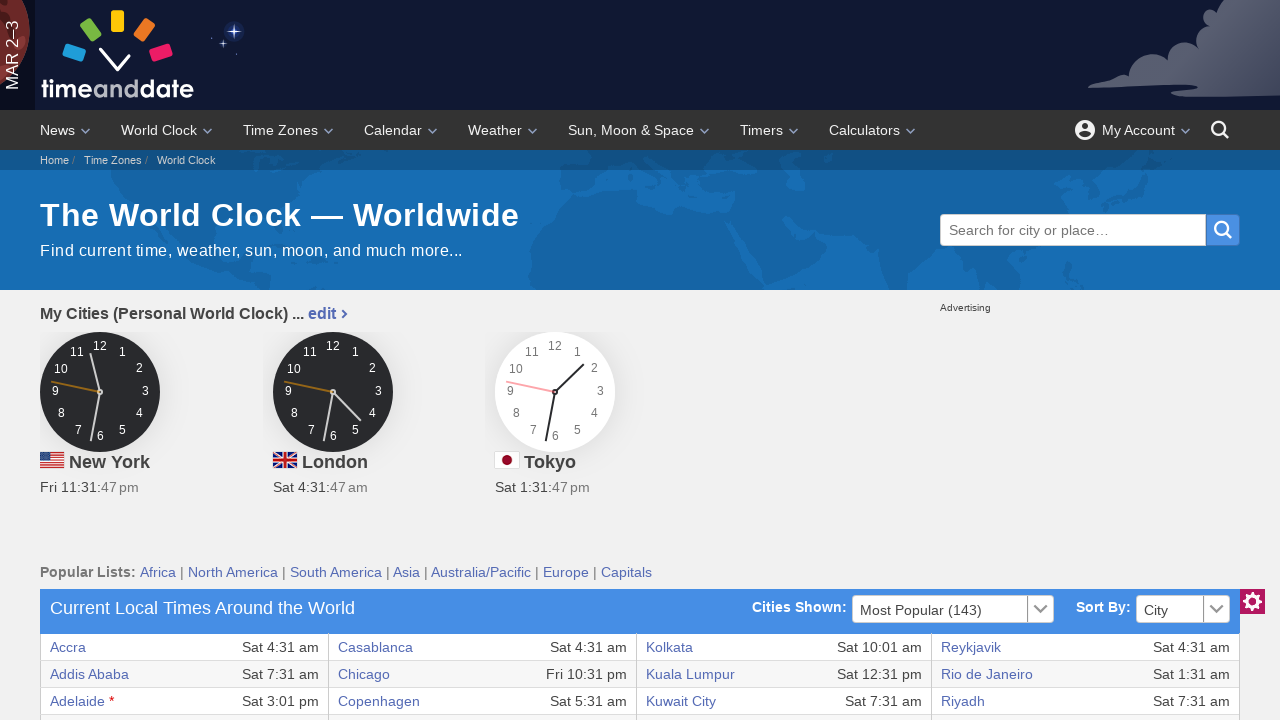

Table data rows with cells are visible
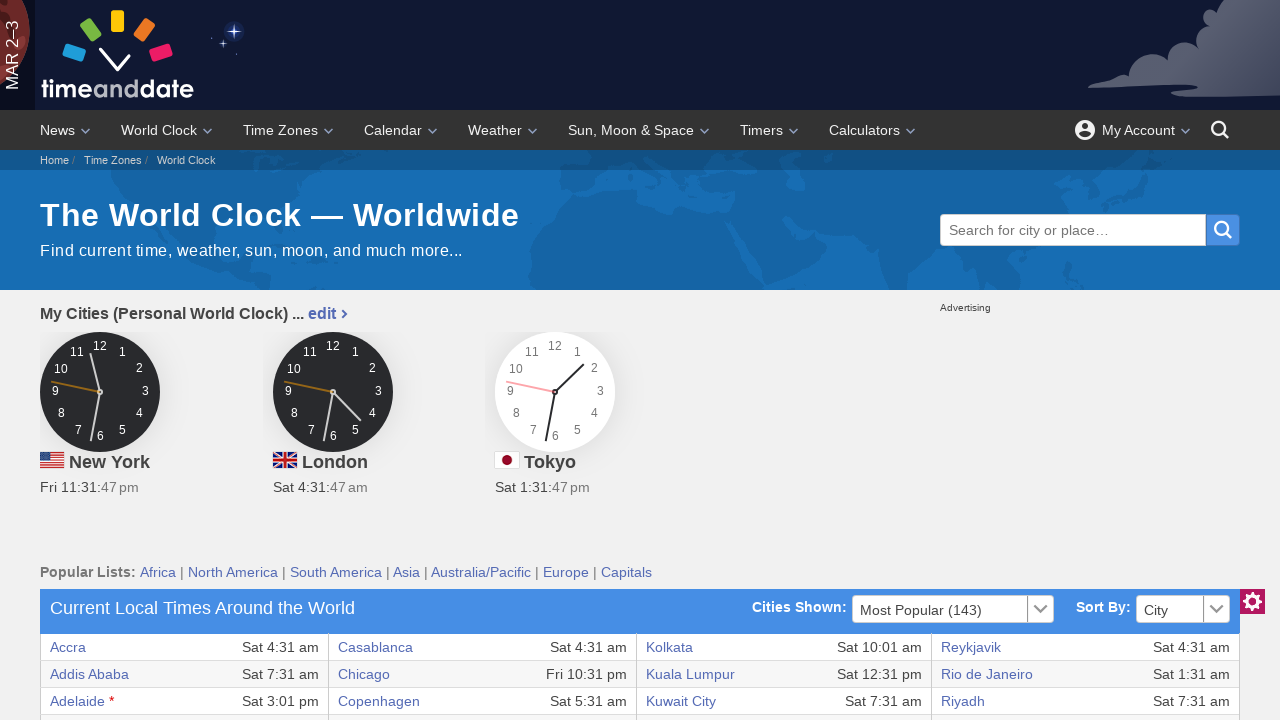

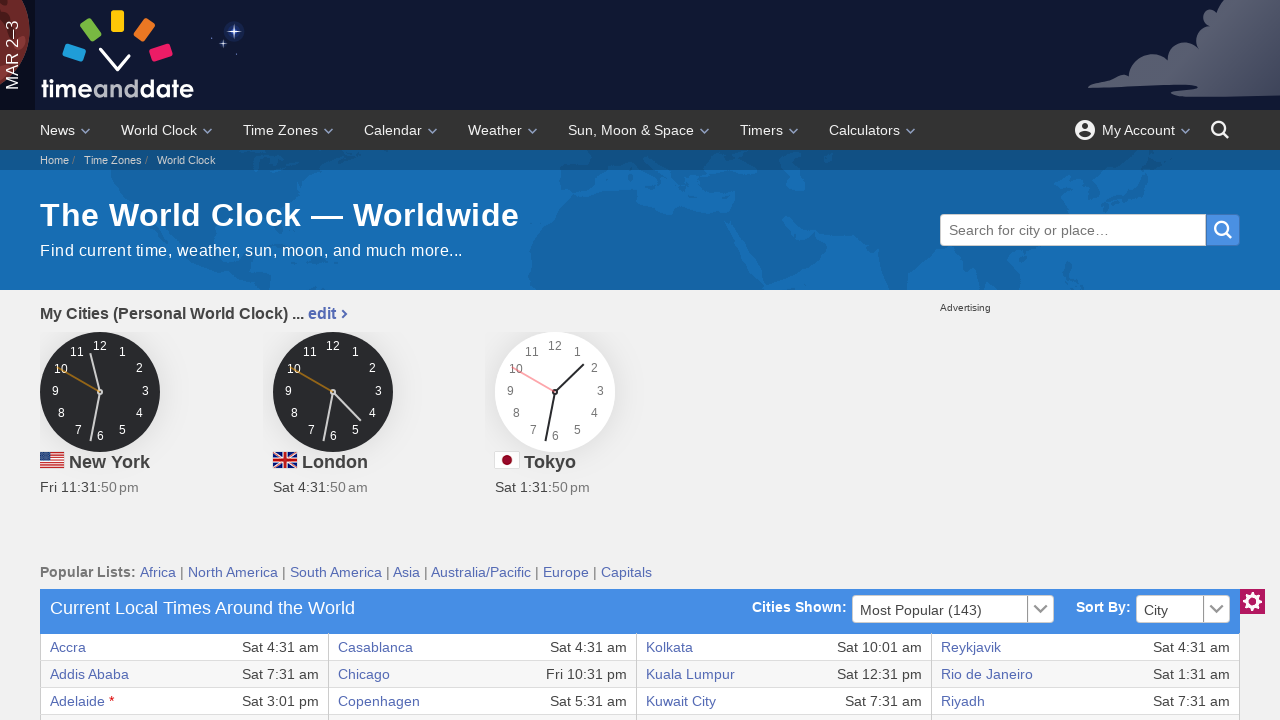